Tests alert handling functionality by clicking a button that triggers a confirmation dialog, dismissing it, and verifying the result

Starting URL: https://training-support.net/webelements/alerts

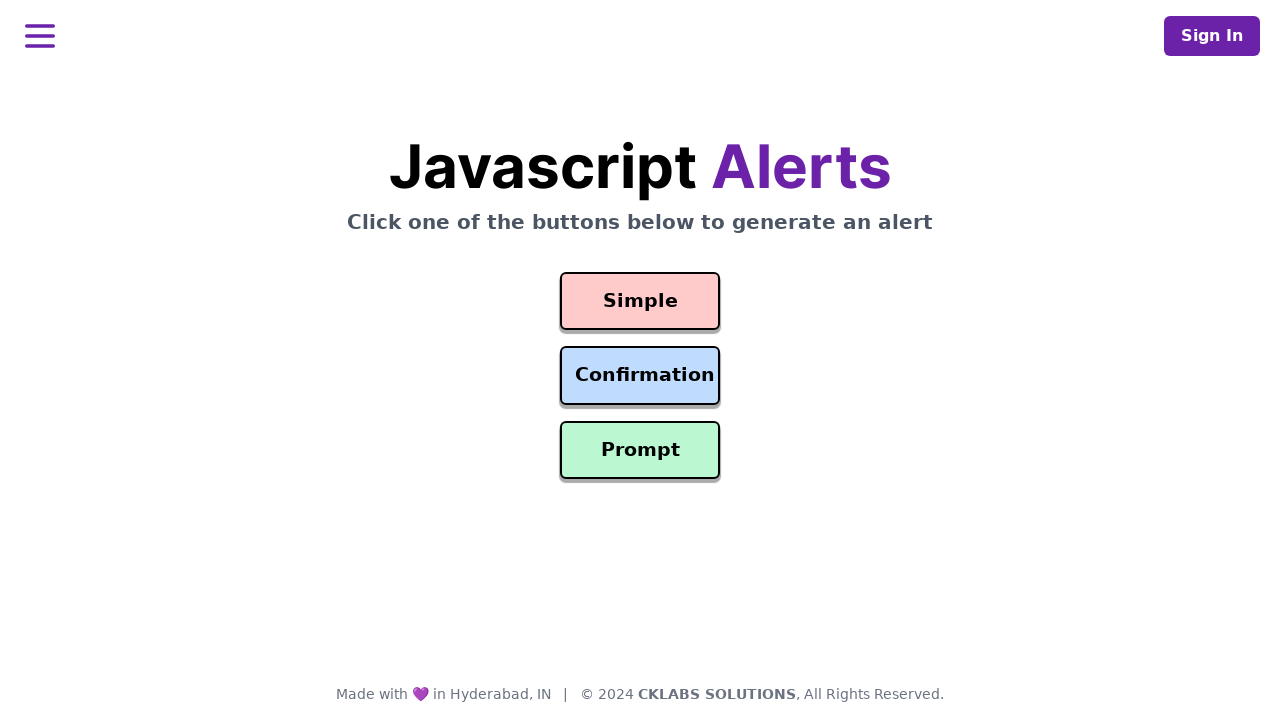

Clicked confirmation button to trigger alert dialog at (640, 376) on #confirmation
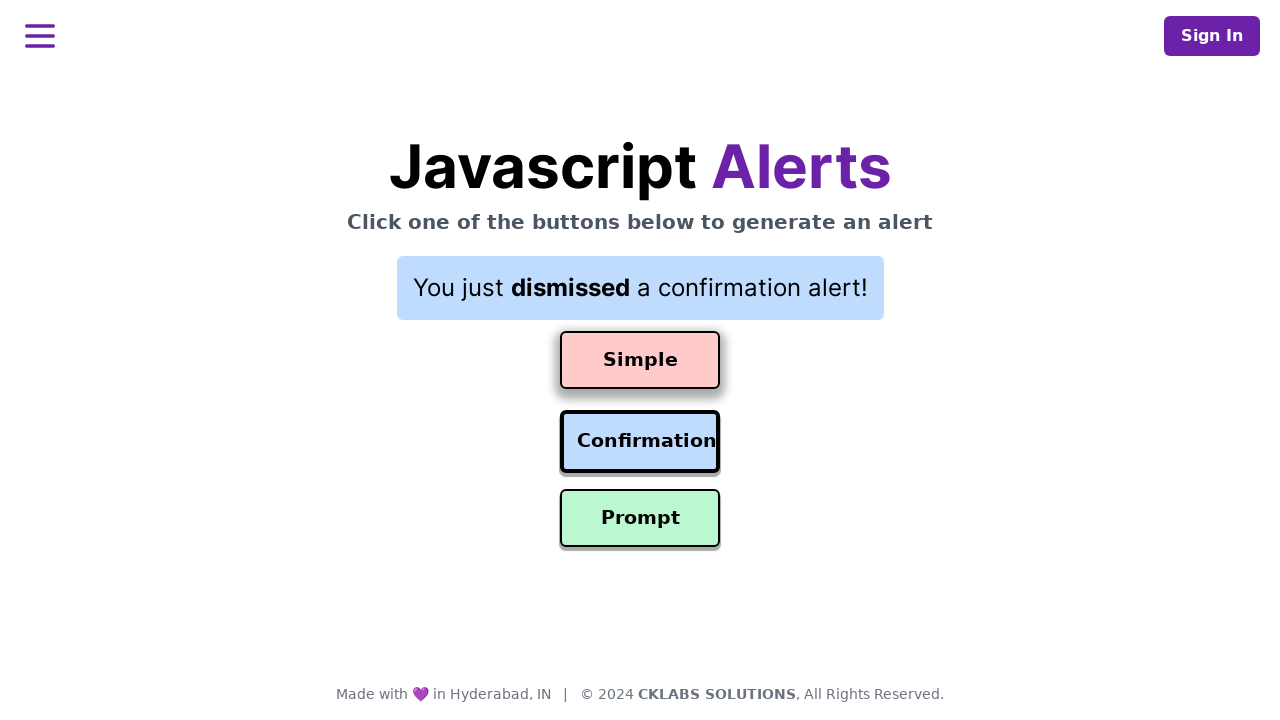

Set up dialog handler to dismiss confirmation alerts
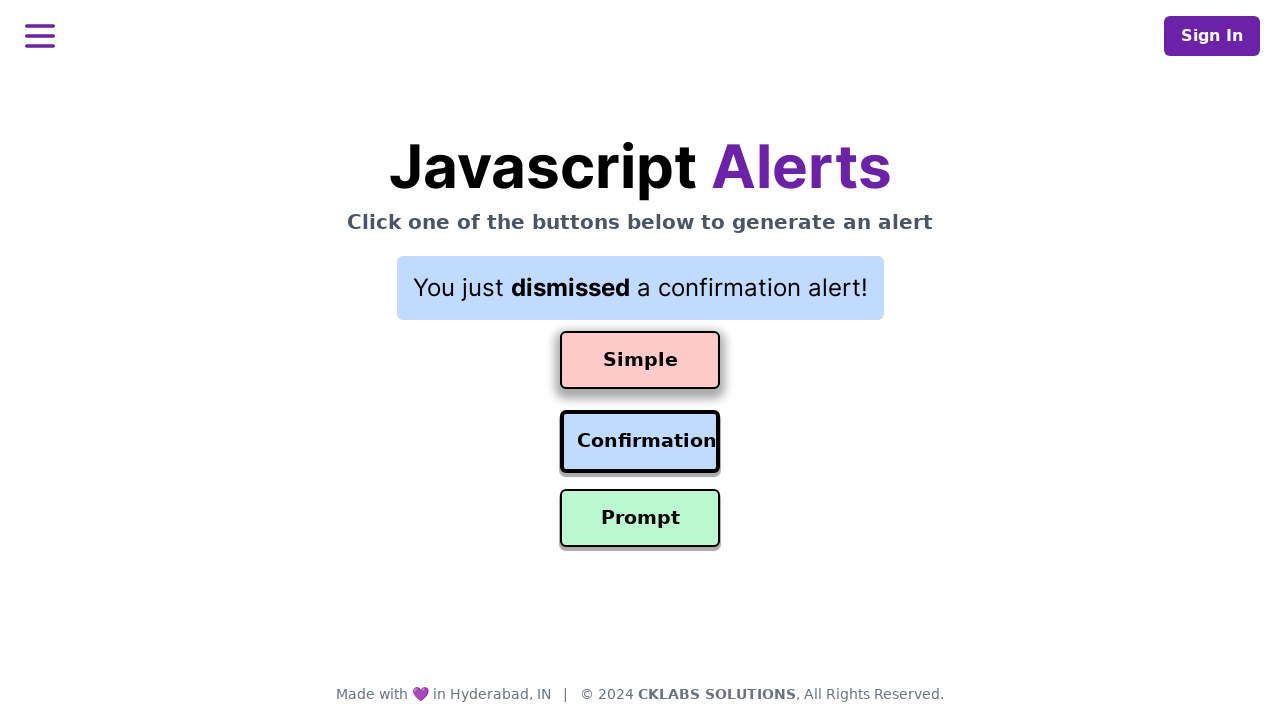

Verified result element is displayed after dismissing alert
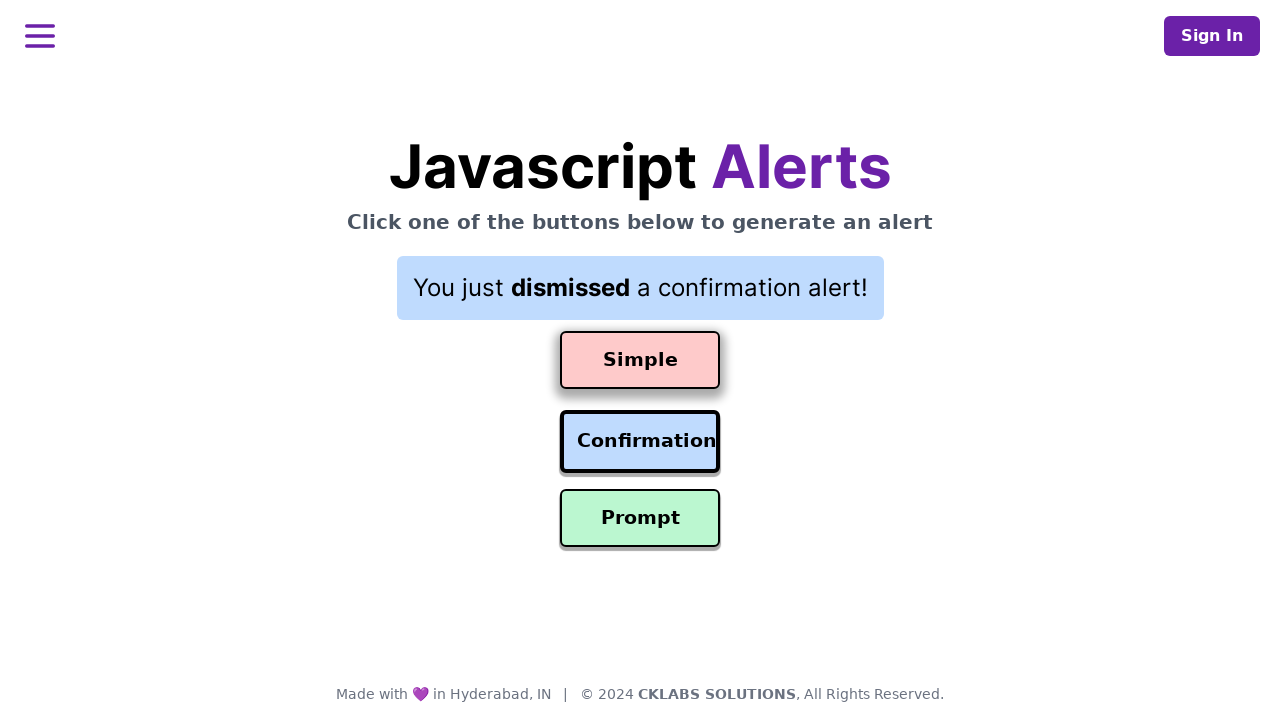

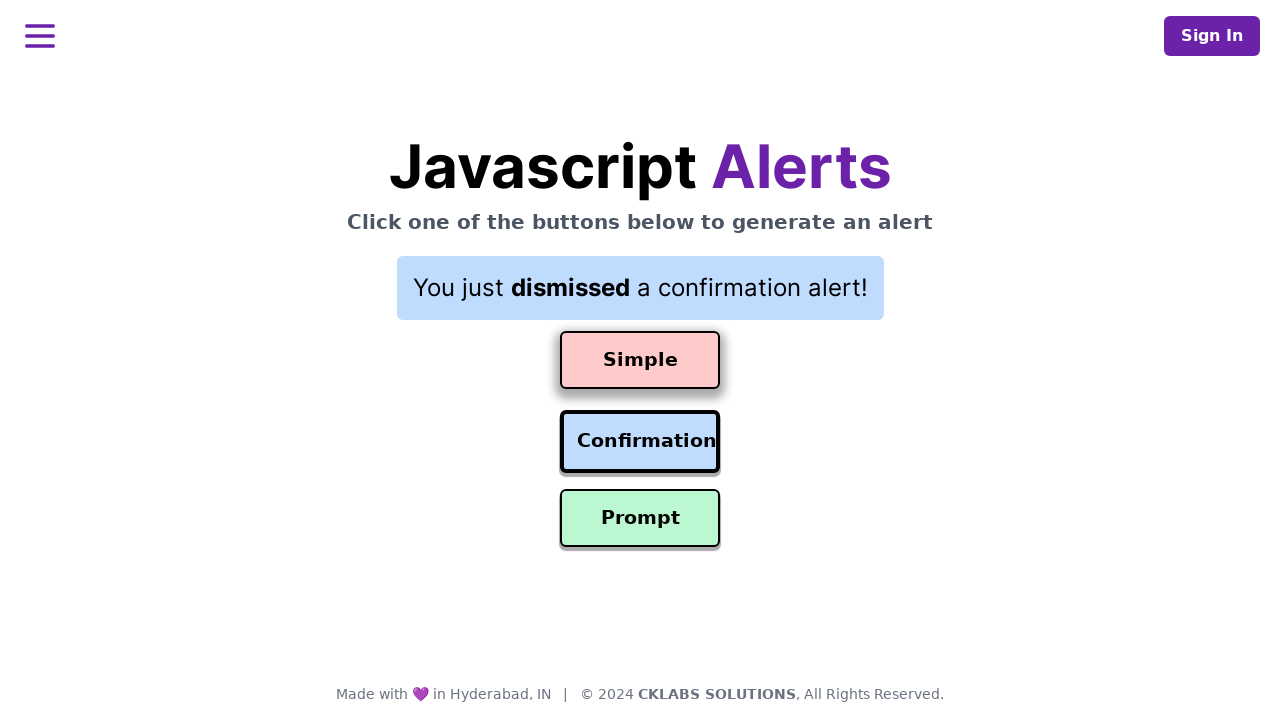